Tests drag and drop functionality by switching to an iframe on the jQuery UI demo page and dragging an element from a source box to a destination box.

Starting URL: http://jqueryui.com/droppable

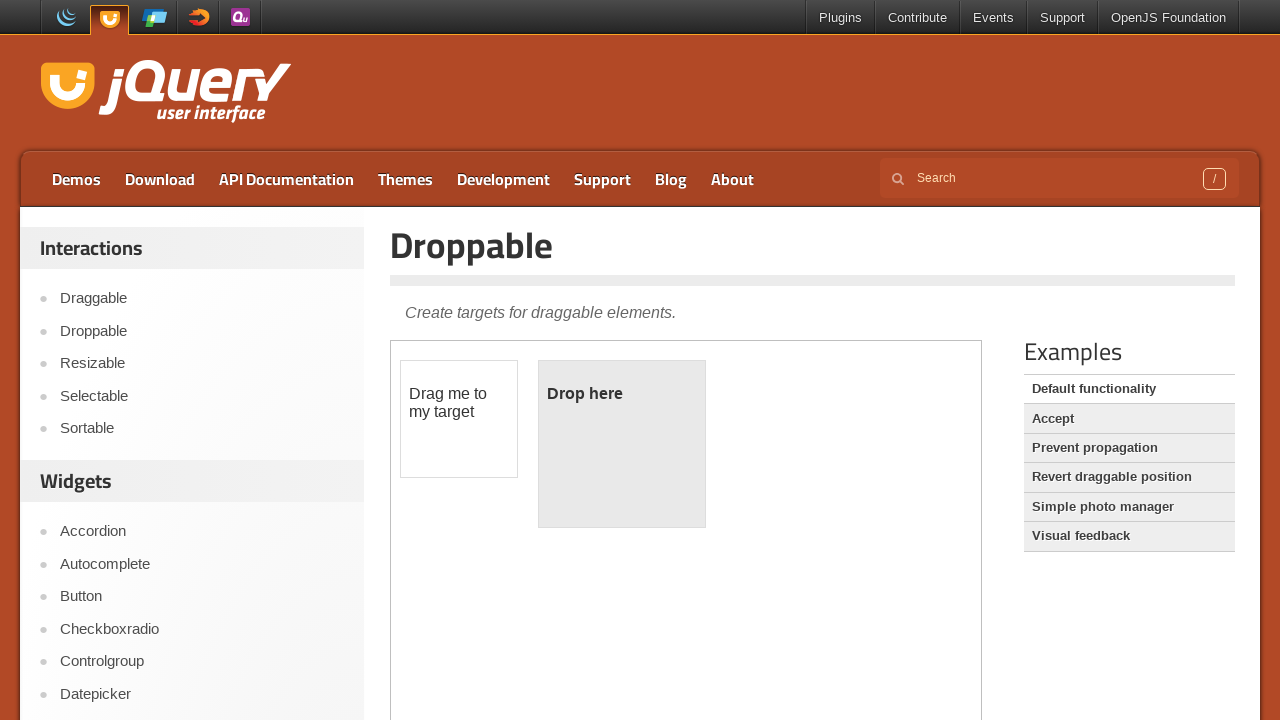

Navigated to jQuery UI droppable demo page
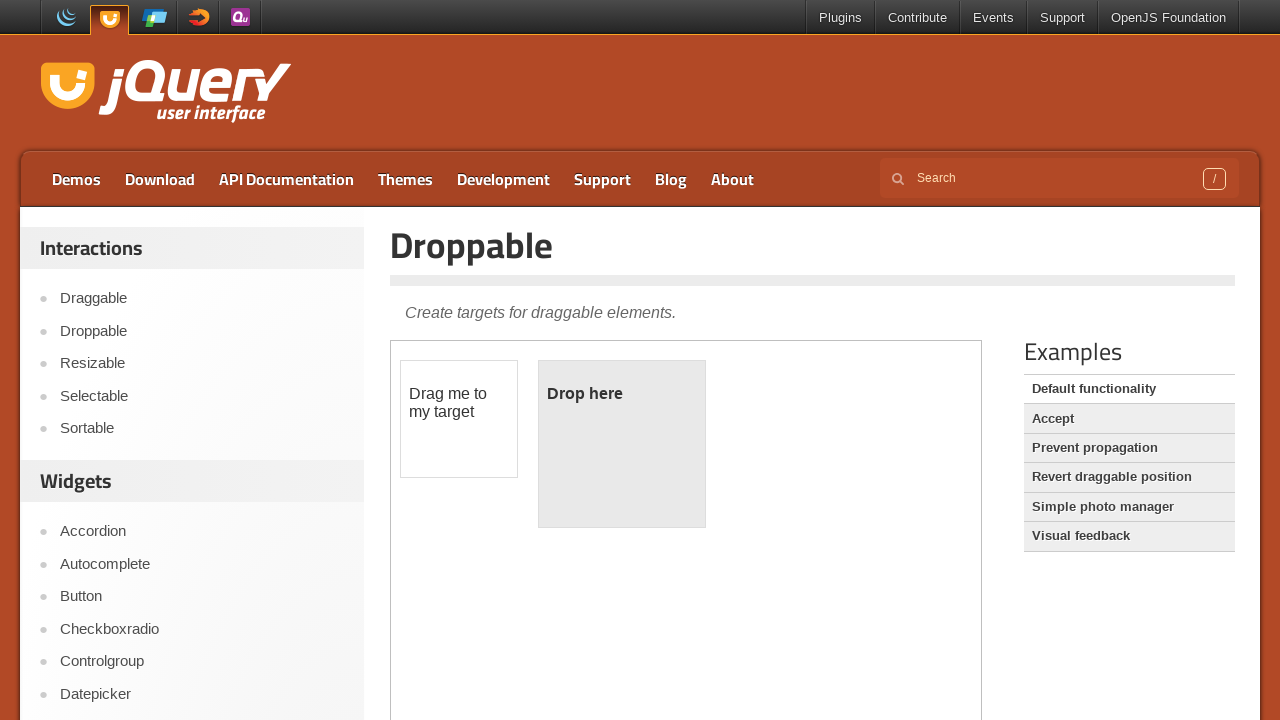

Located the demo iframe
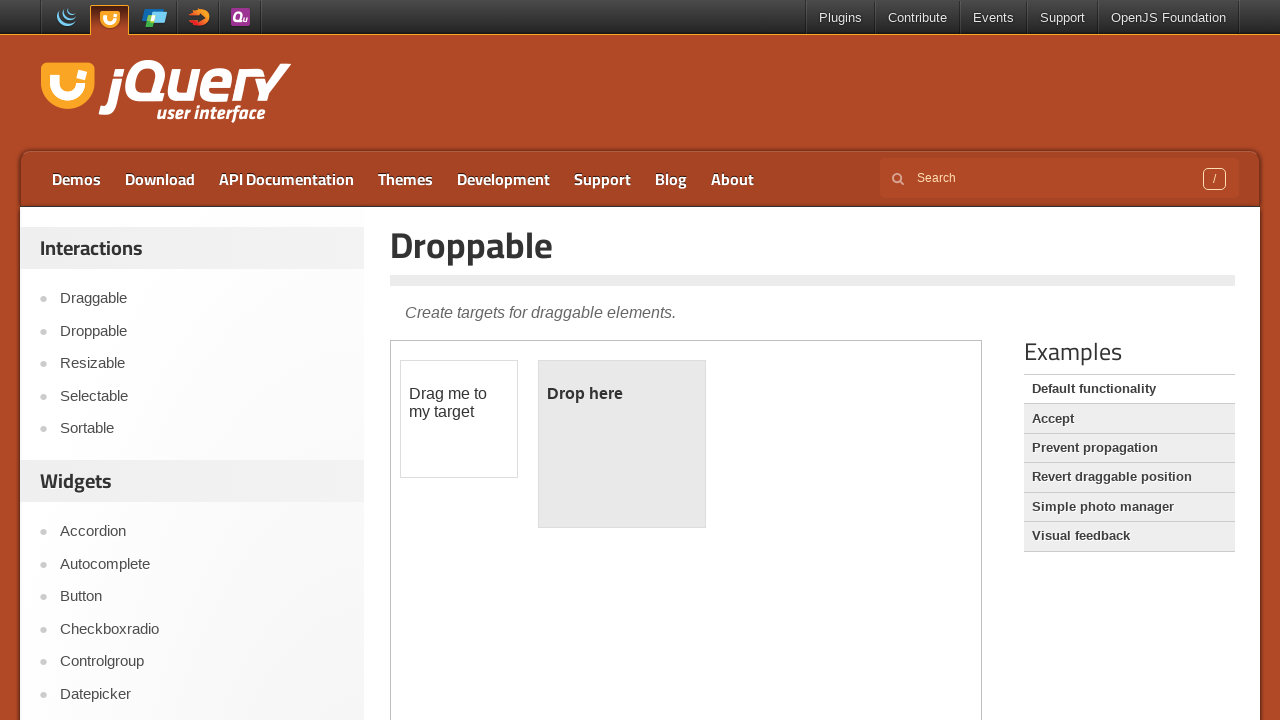

Clicked on the draggable element at (459, 419) on .demo-frame >> internal:control=enter-frame >> #draggable
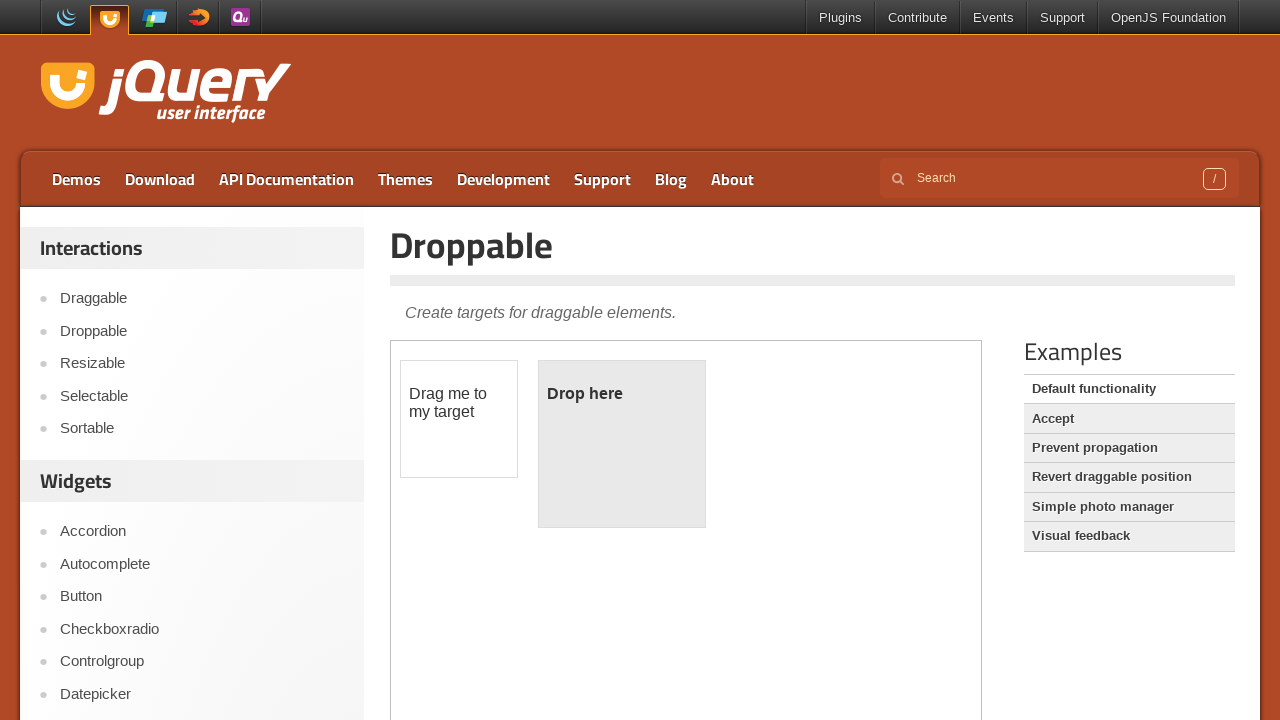

Located the source draggable box
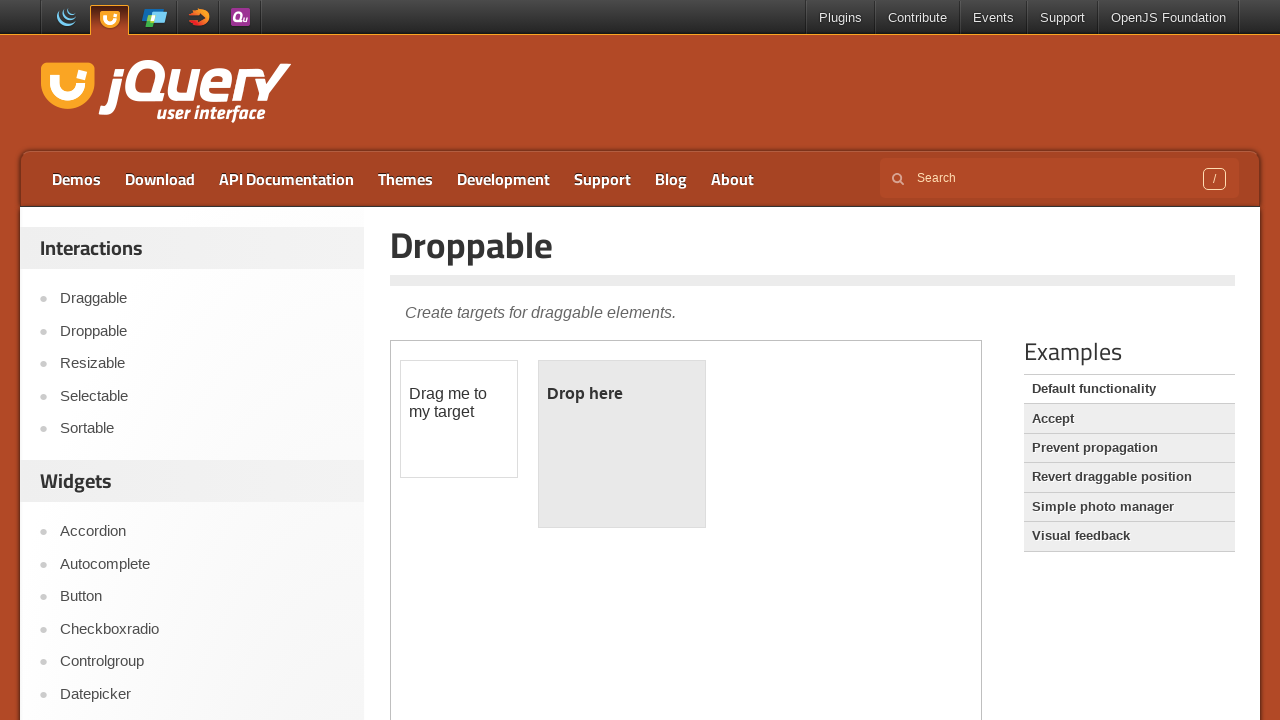

Located the destination droppable box
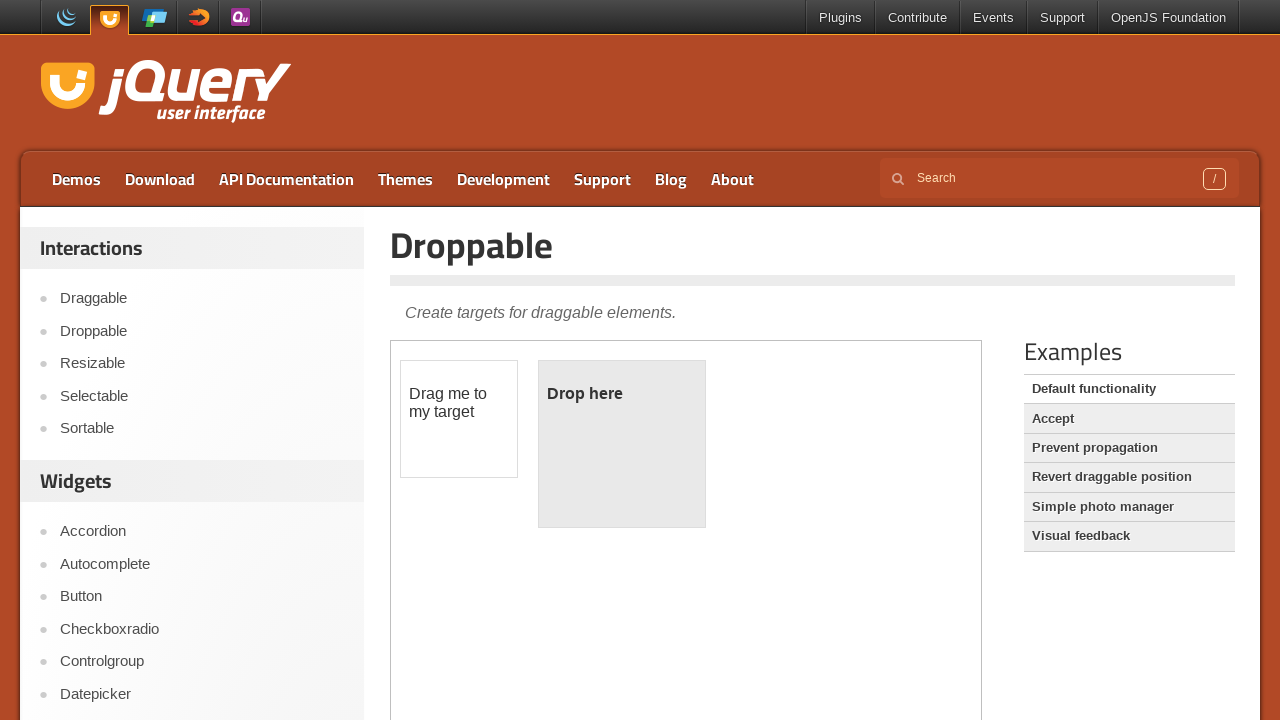

Performed drag and drop from source box to destination box at (622, 444)
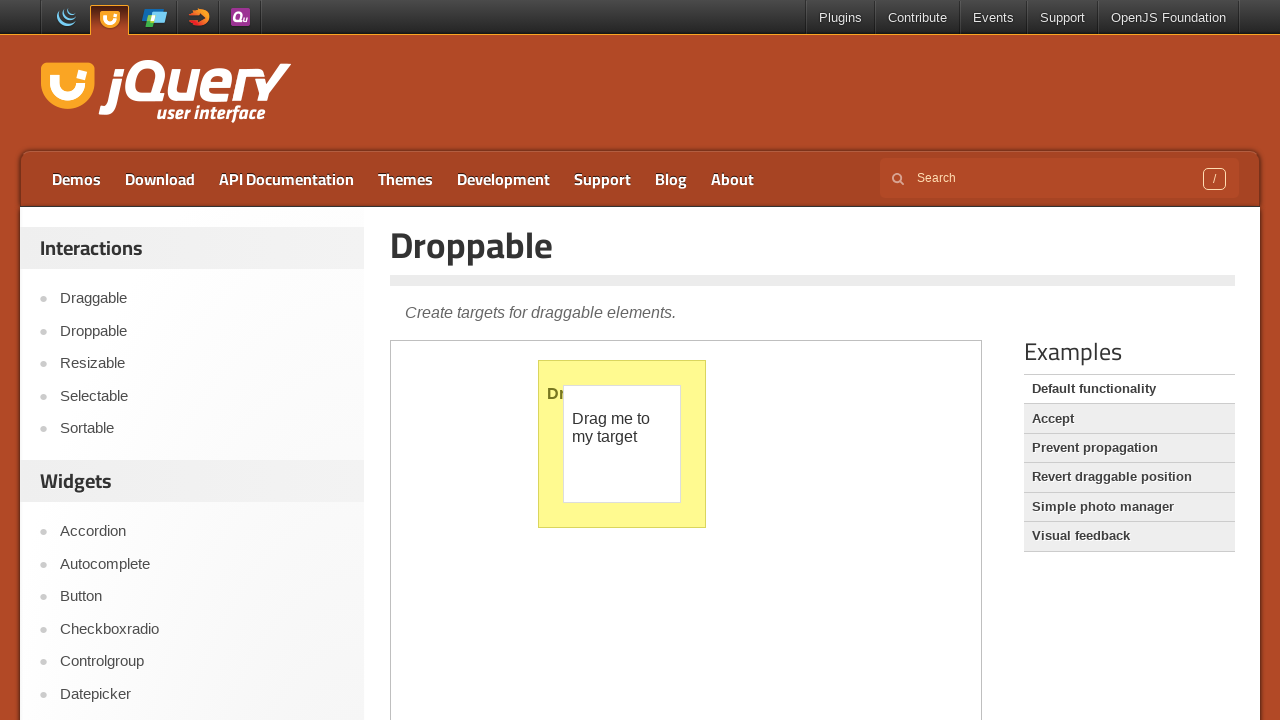

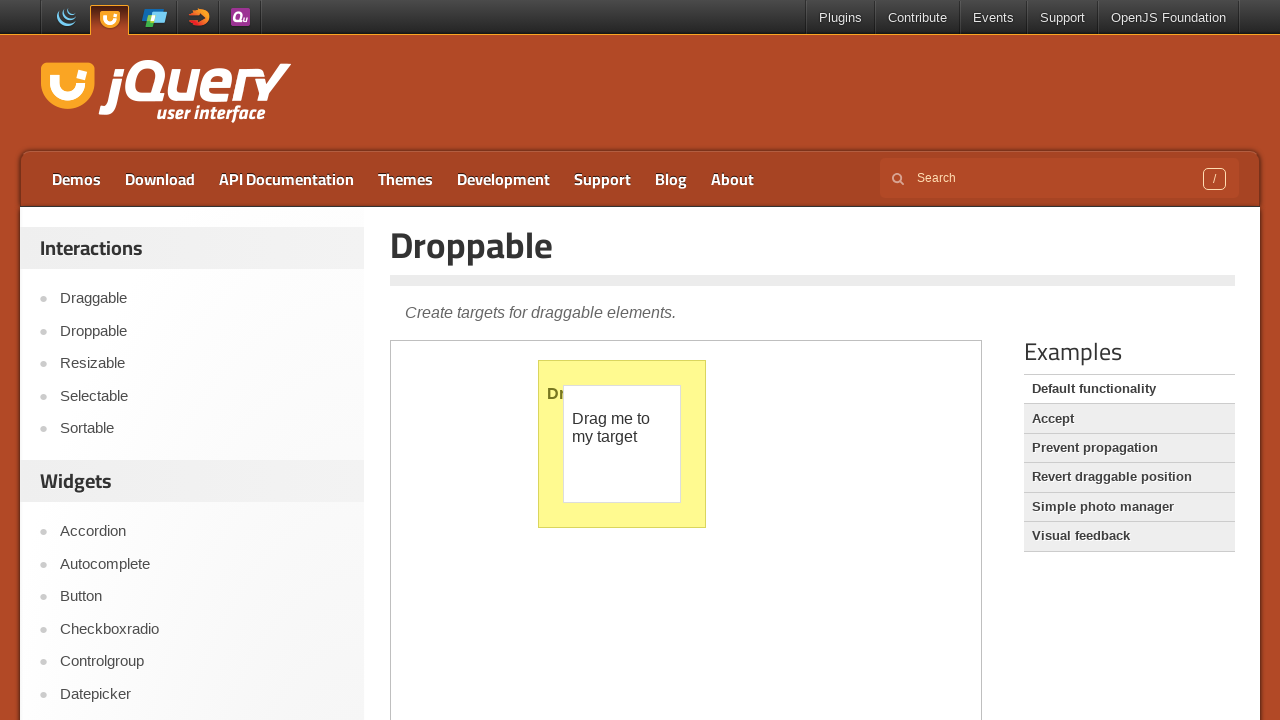